Tests table pagination functionality by iterating through pages using the next button until finding a specific entry ("Archy J") in the table.

Starting URL: http://syntaxprojects.com/table-pagination-demo.php

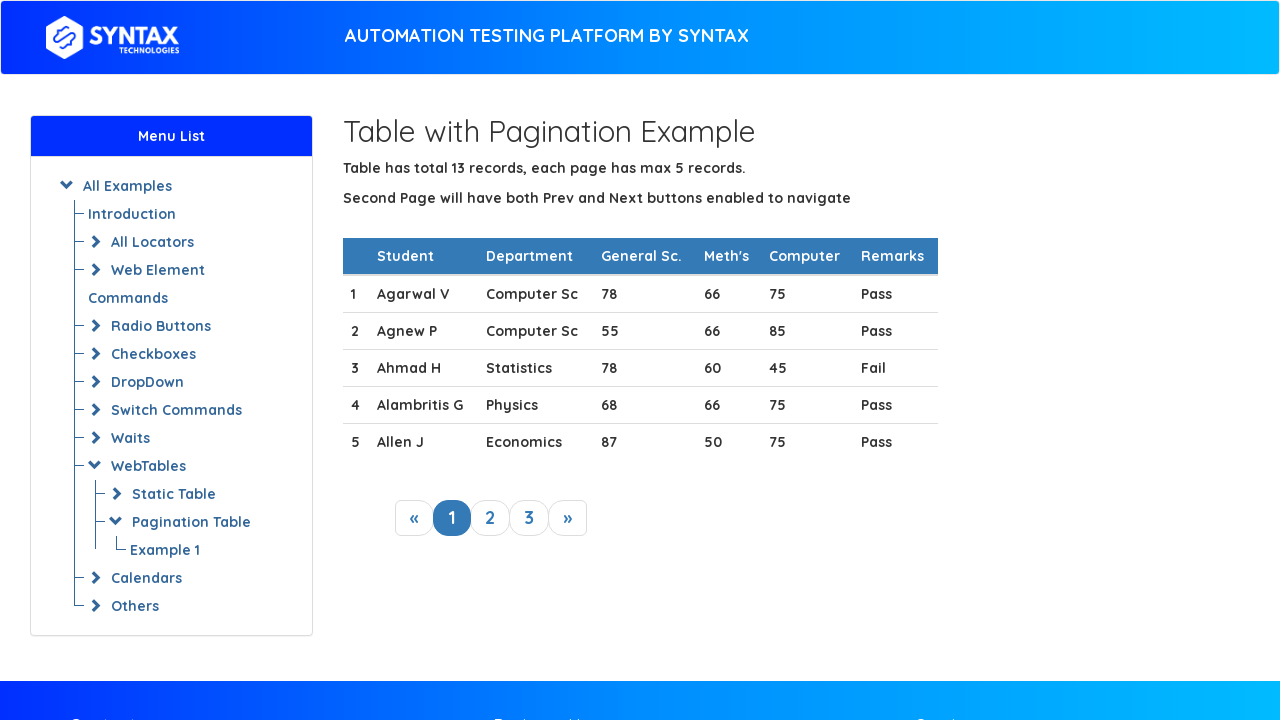

Table loaded and ready for pagination
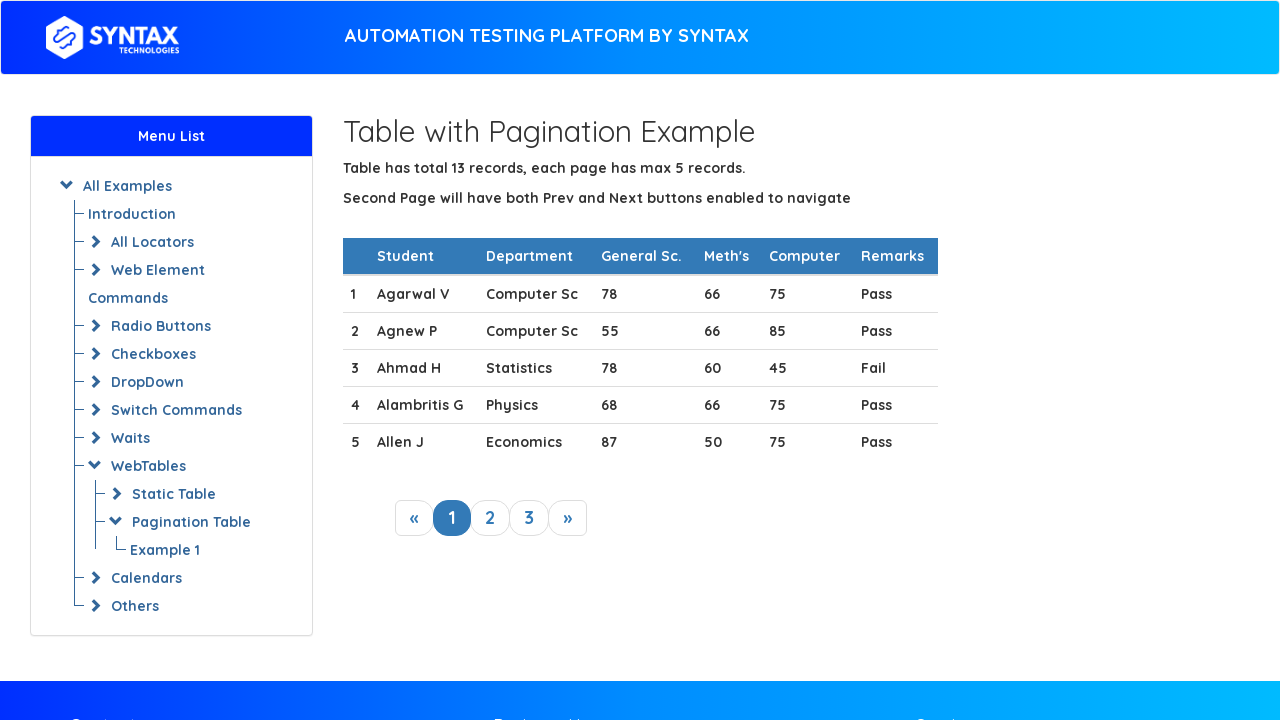

Retrieved 5 rows from current page
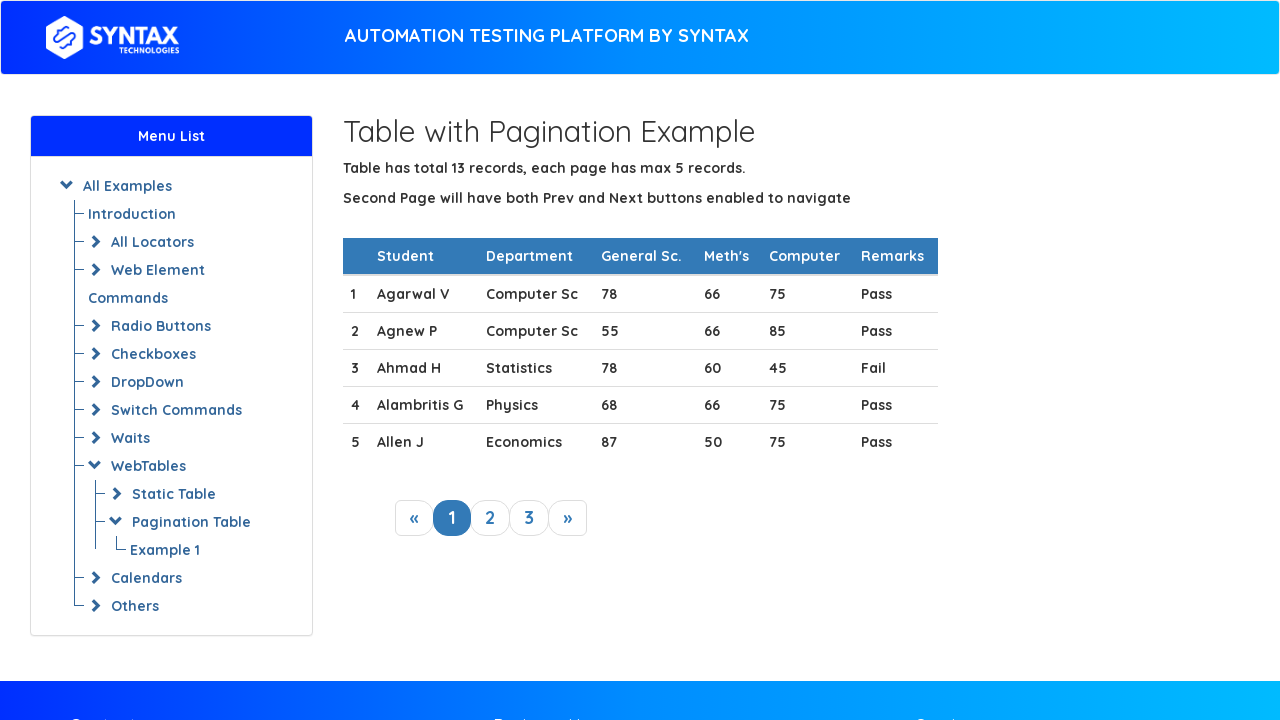

Clicked next pagination button at (568, 518) on a.next_link
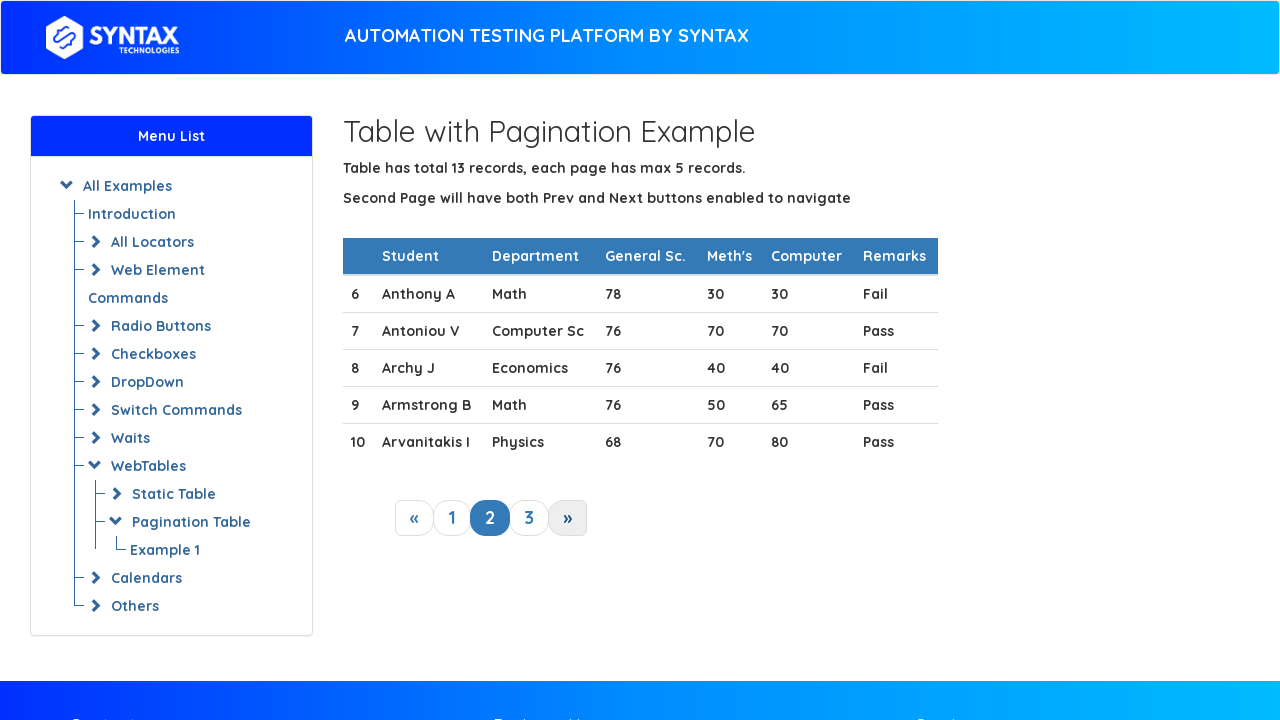

Waited for table to update after pagination
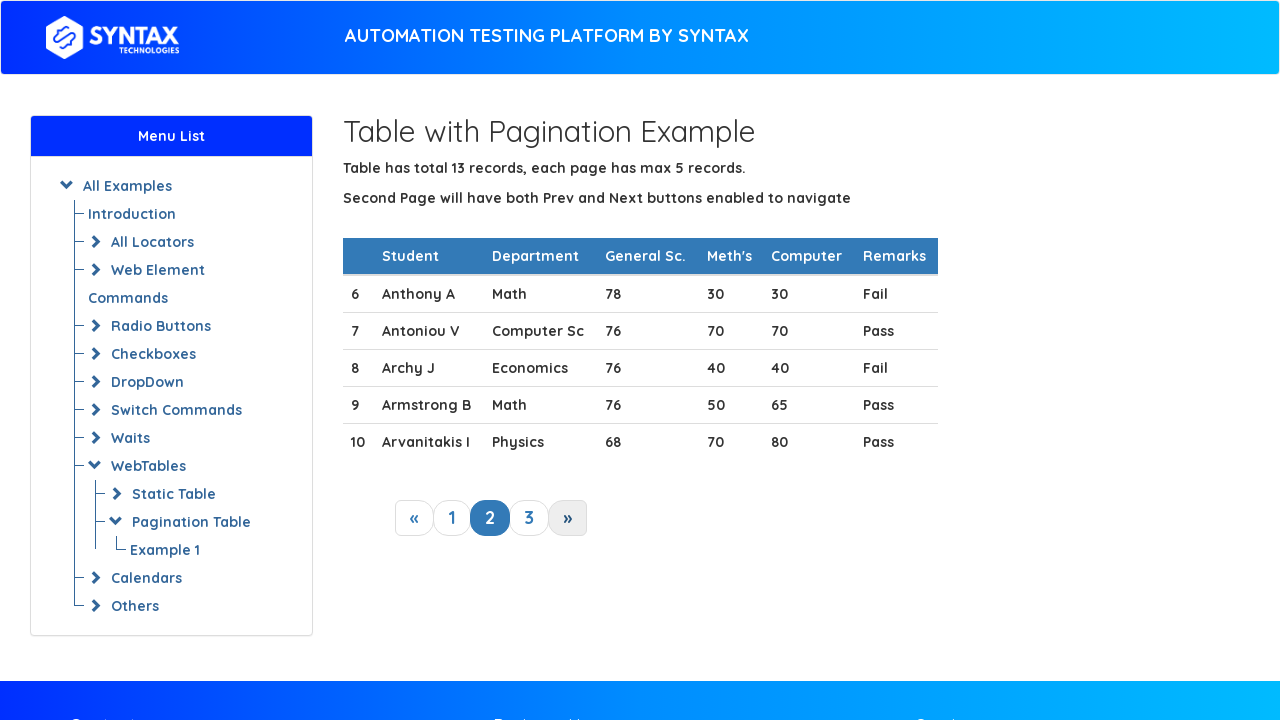

Retrieved 5 rows from current page
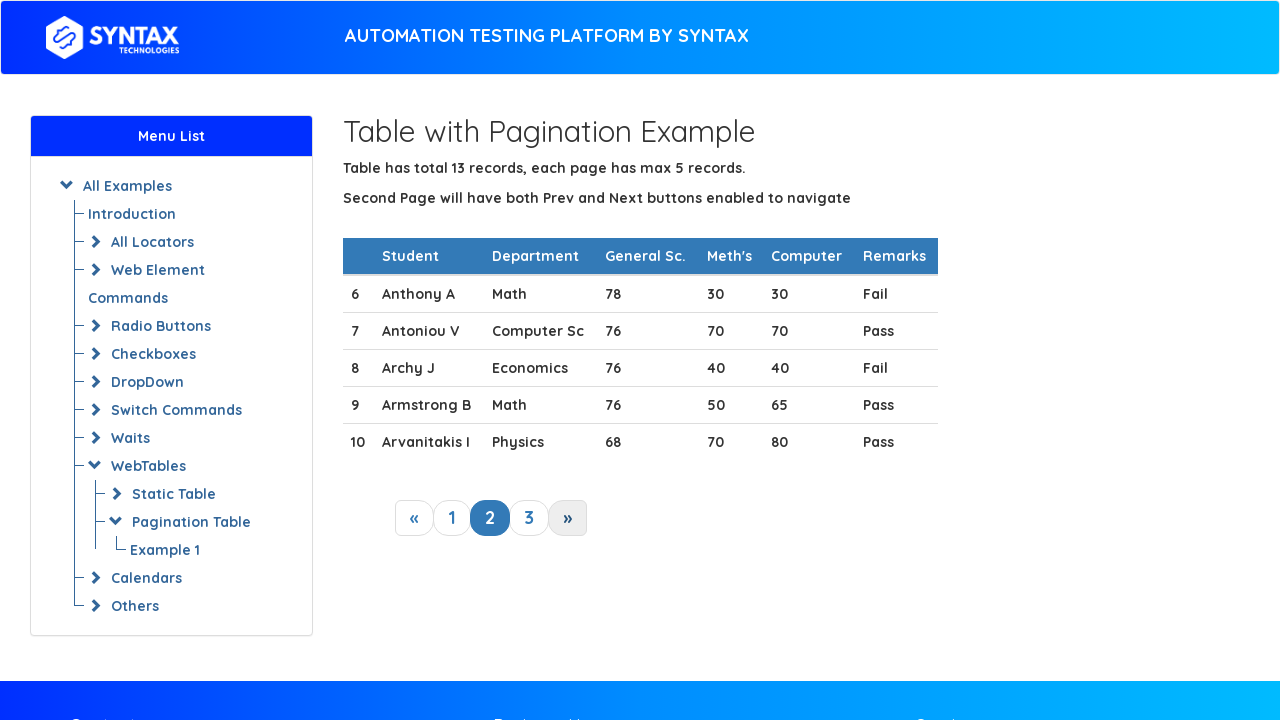

Found 'Archy J' in table row
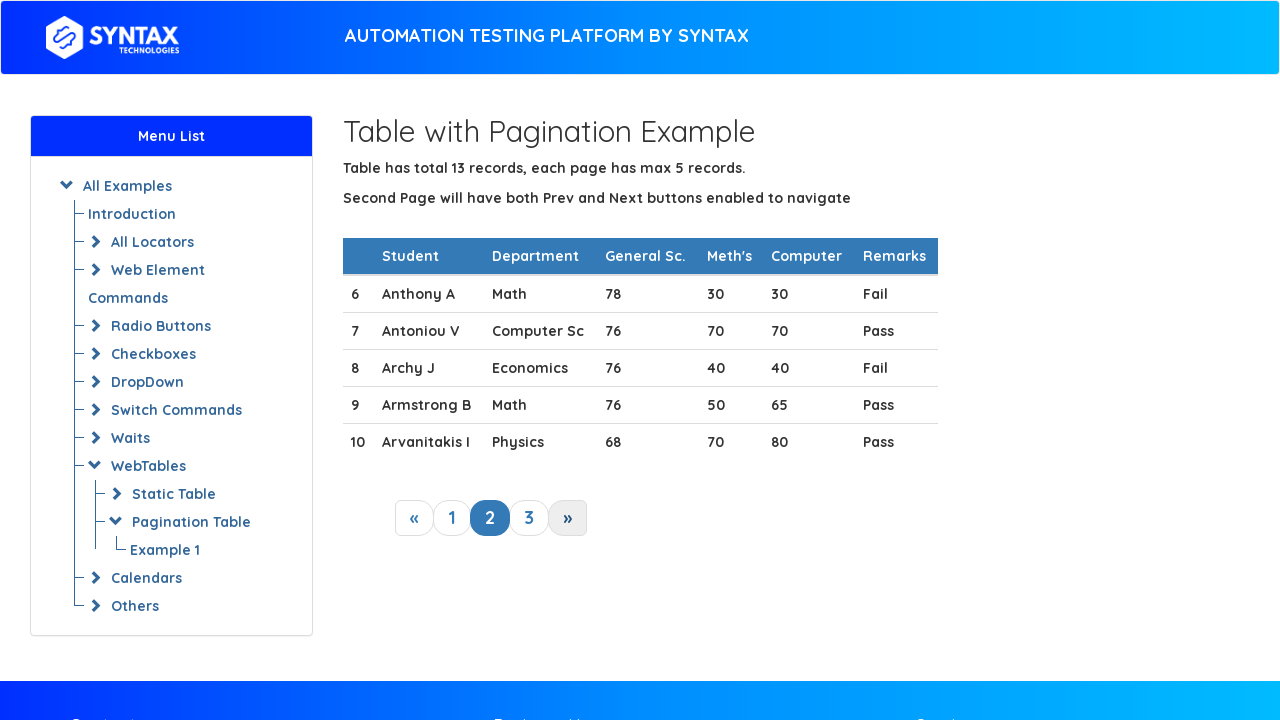

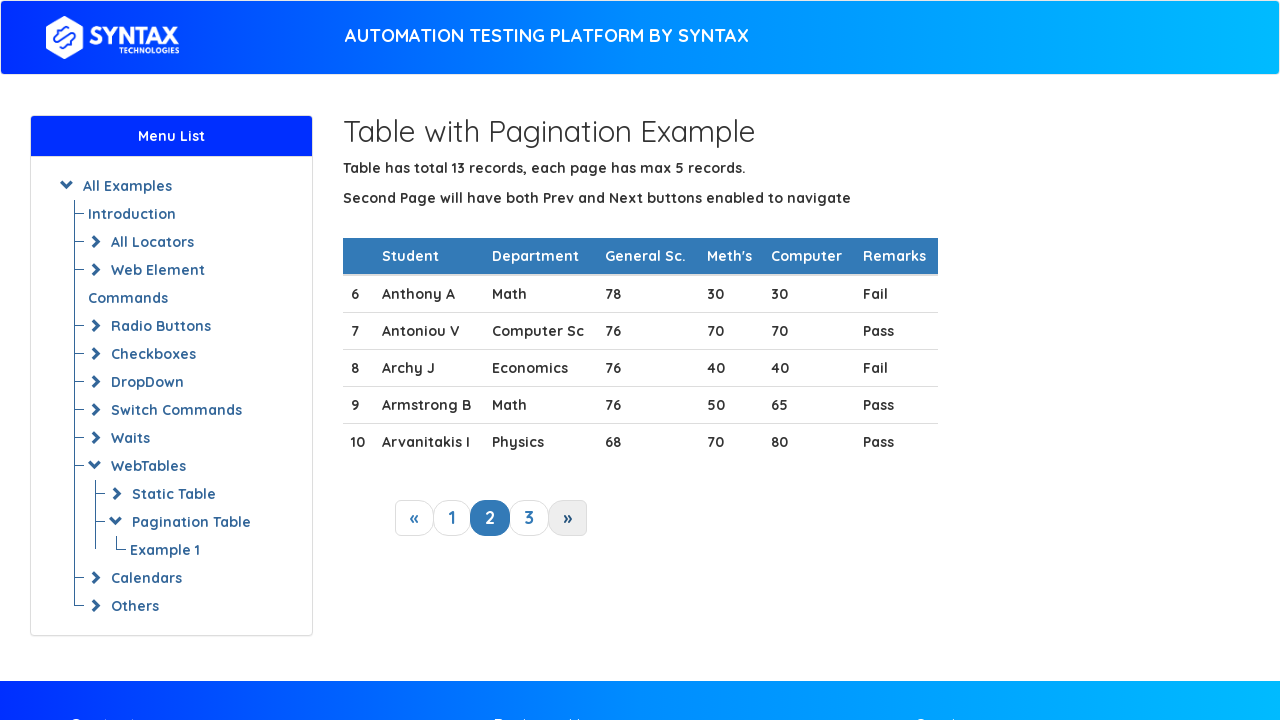